Tests page loading with image blocking by navigating to the BASTA conference website with all images blocked via route interception

Starting URL: https://www.basta.net/mainz/

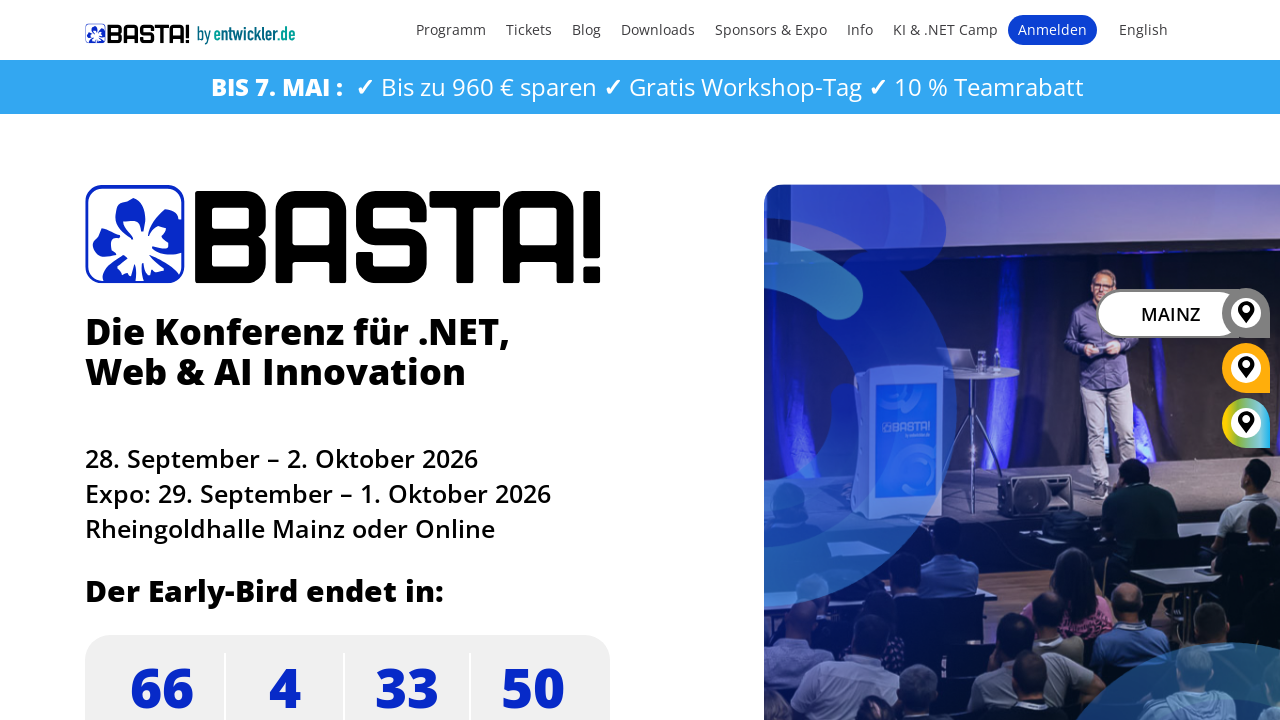

Set up route interception to block all image requests (png, jpg, jpeg, svg)
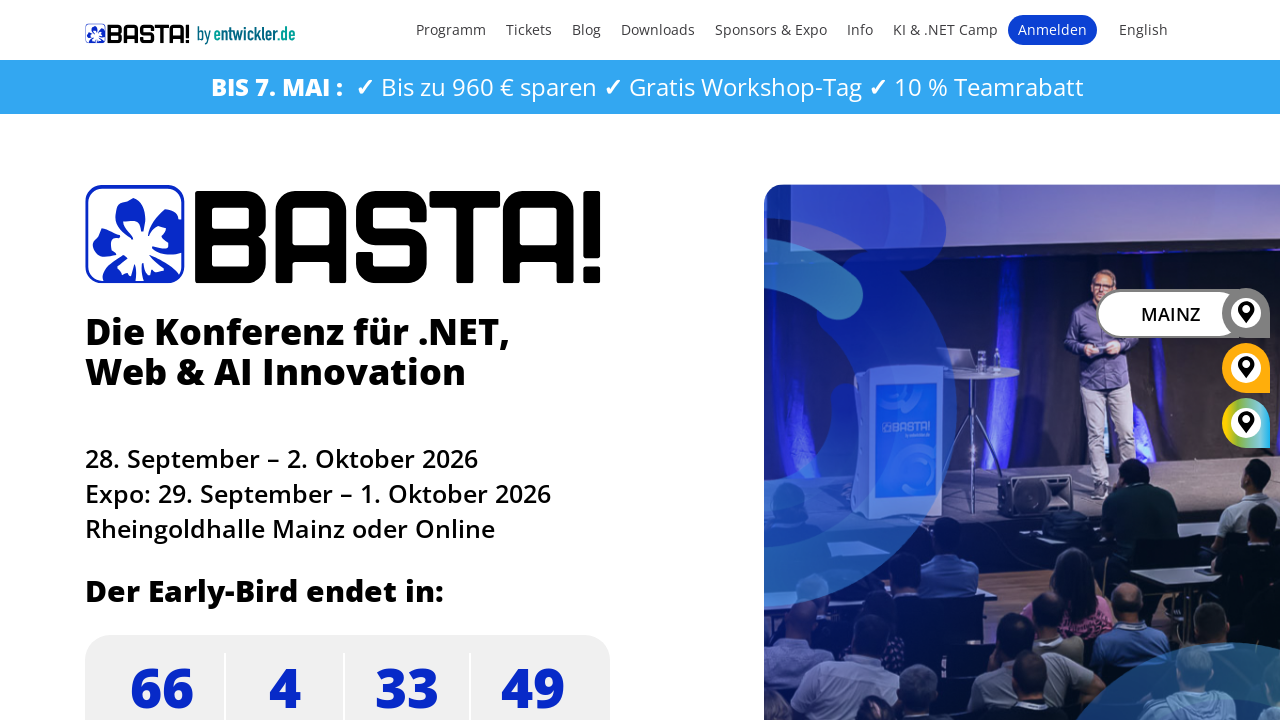

Waited for page to reach networkidle state - BASTA conference website fully loaded with images blocked
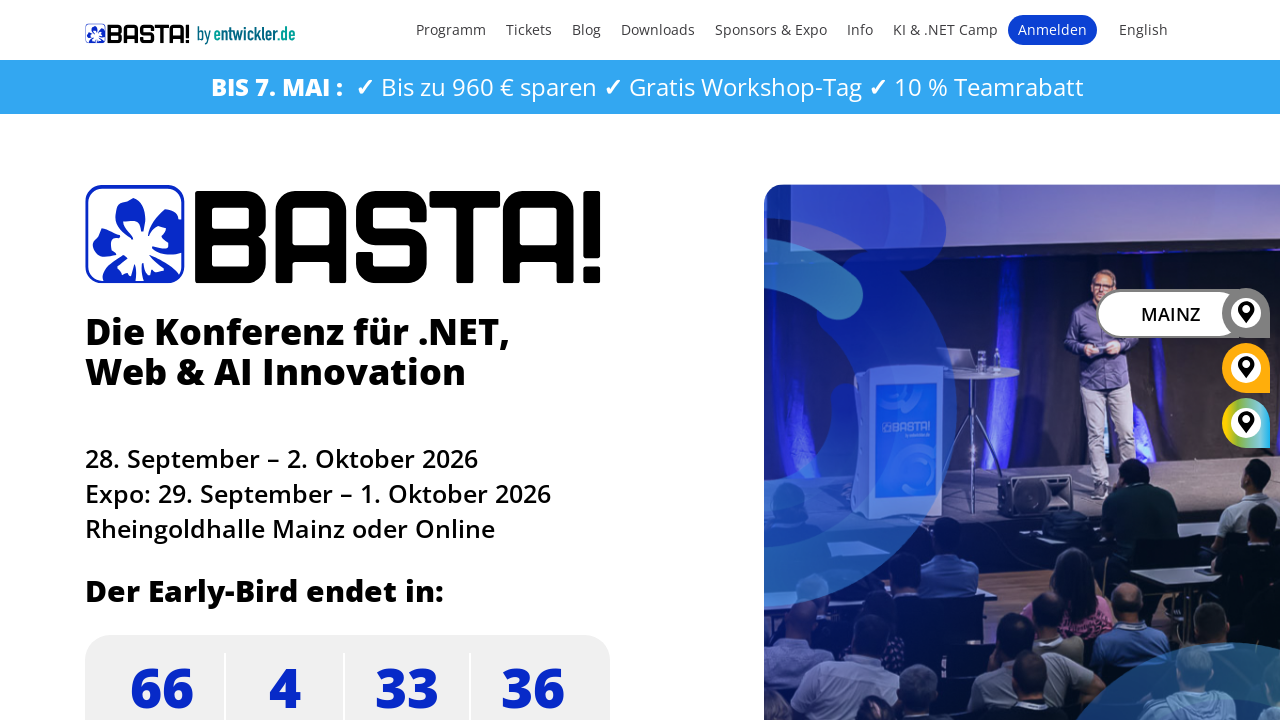

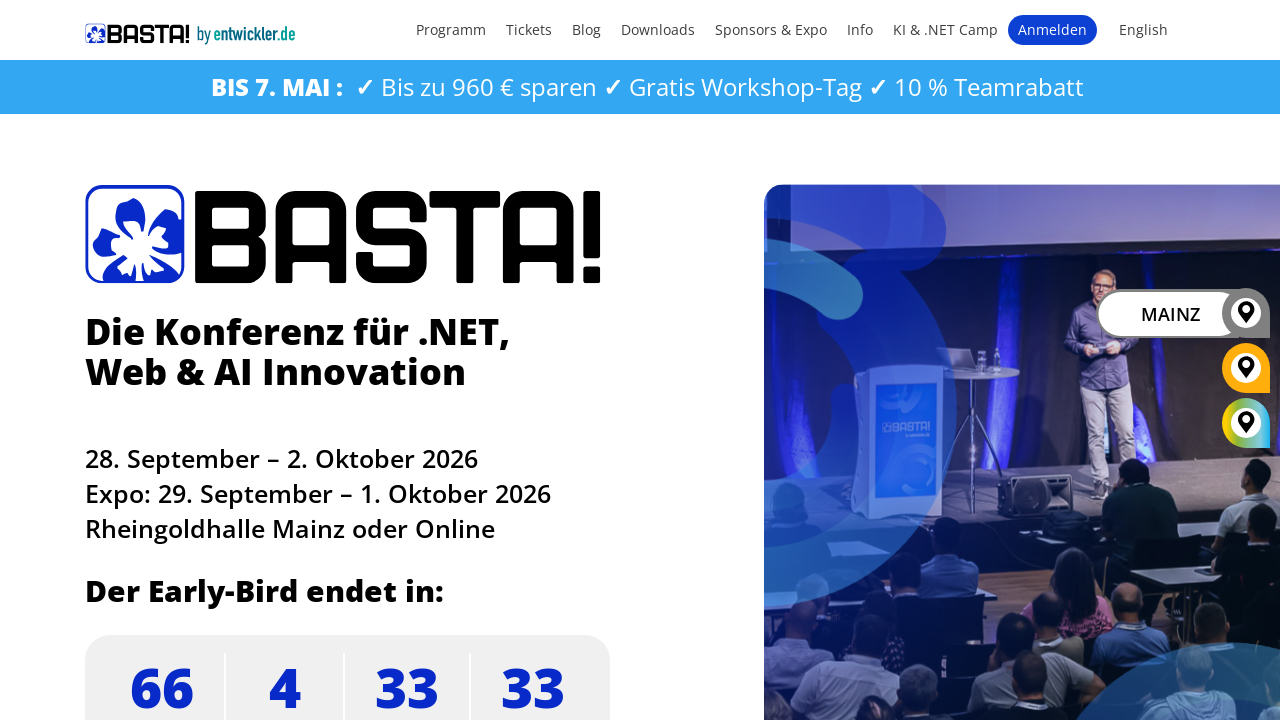